Navigates to a Haval car model page (New Haval F7) on the Russian Haval website.

Starting URL: https://major.haval.ru/models/new-haval-f7/

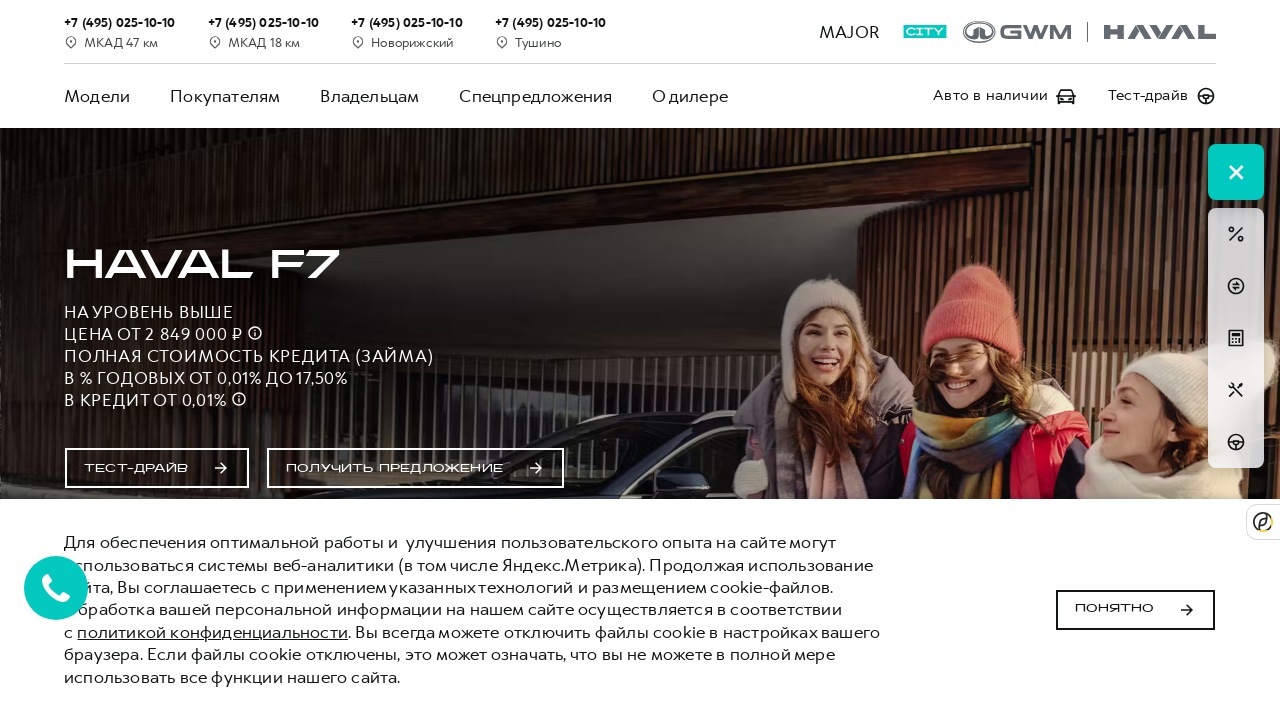

Navigated to New Haval F7 model page on Russian Haval website
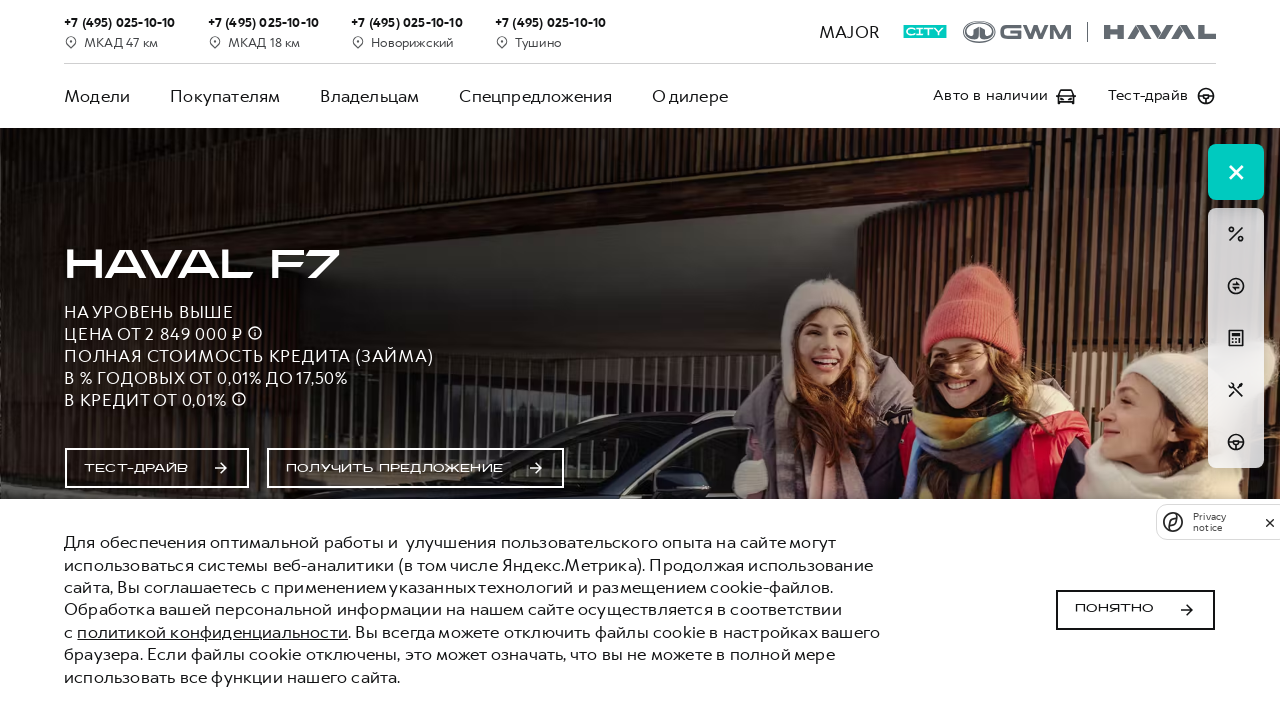

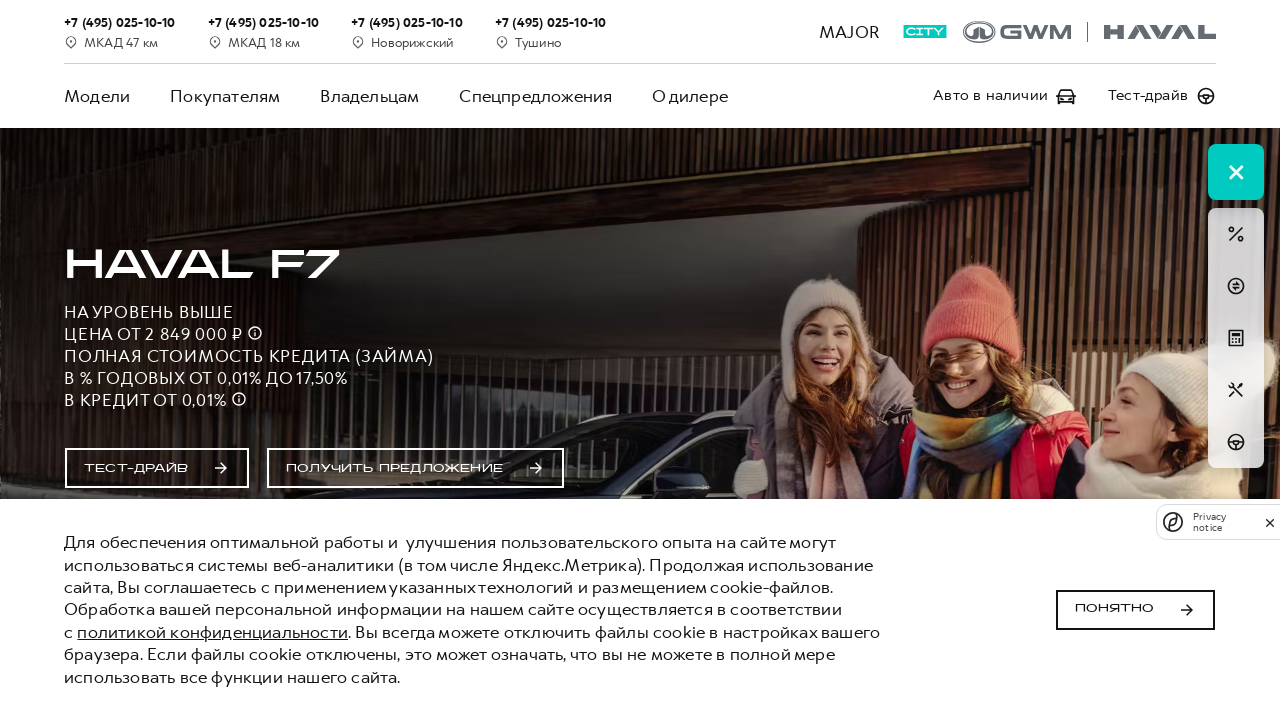